Tests window handling by clicking a link that opens a new window, then switching between the original and new window to verify titles and URLs

Starting URL: https://erail.in/

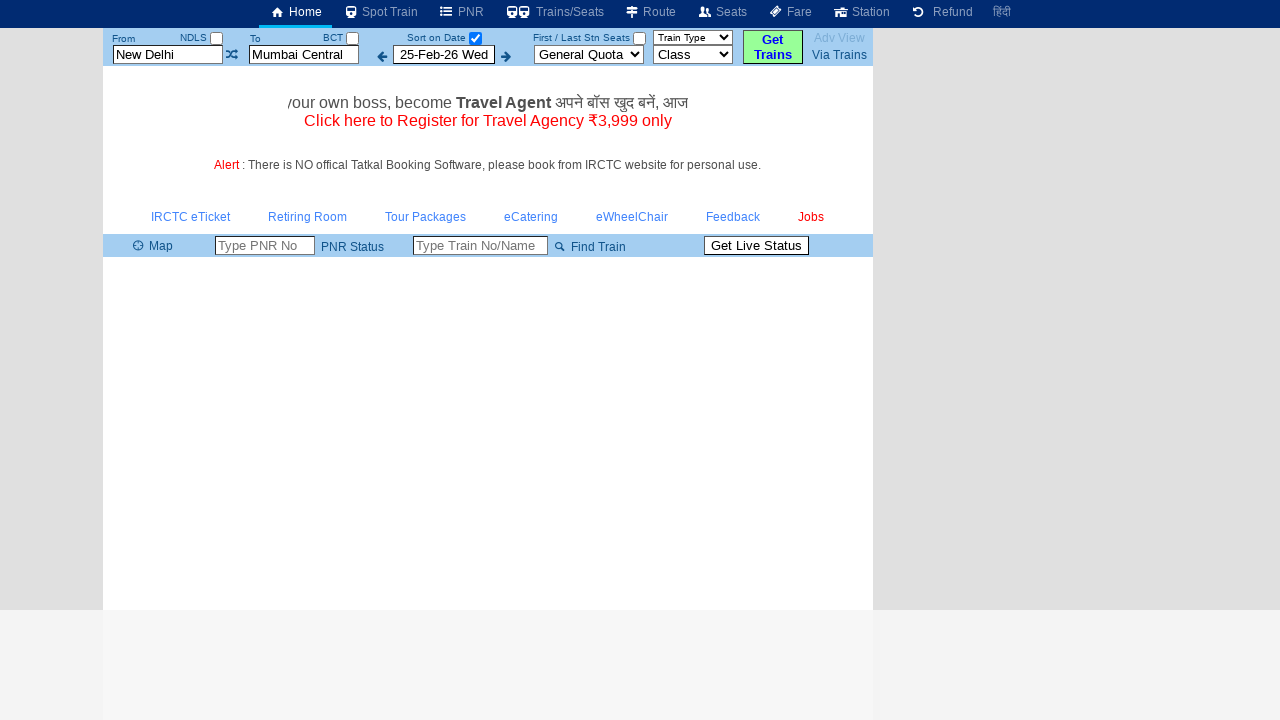

Clicked Indian Rail link that opens in a new window at (176, 96) on xpath=//a[@href='http://www.indianrail.gov.in']
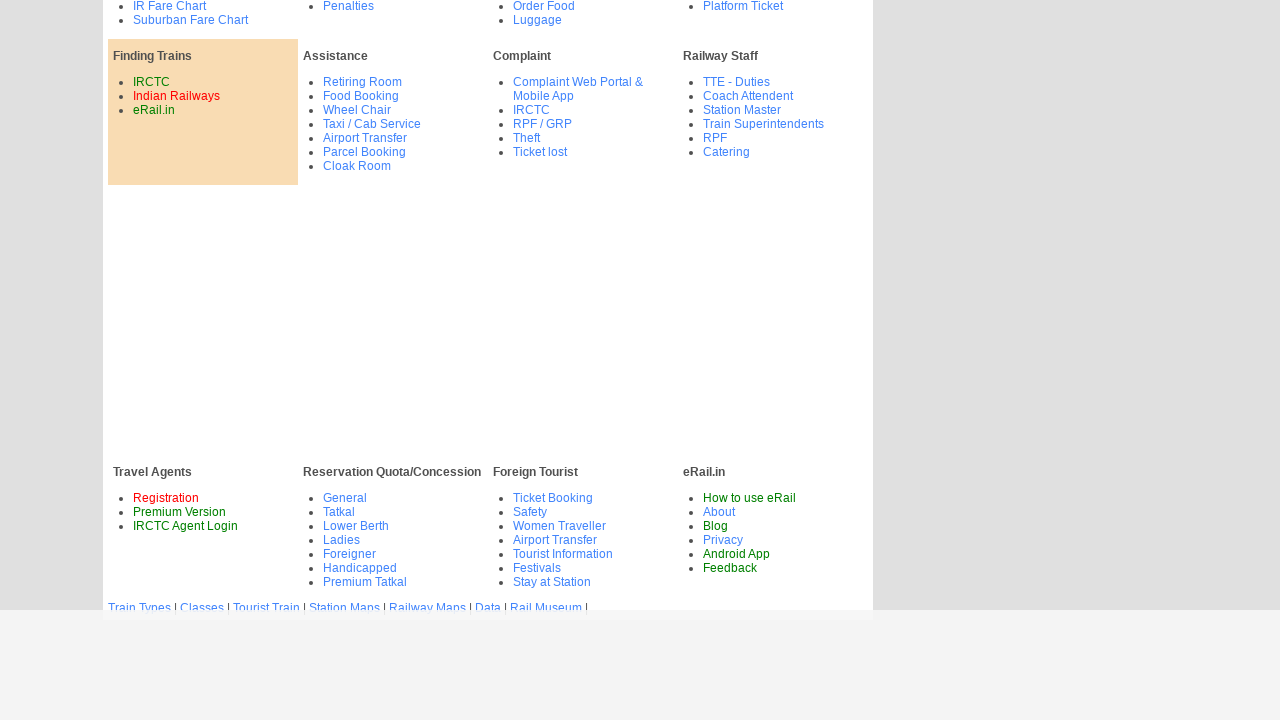

New window opened and captured
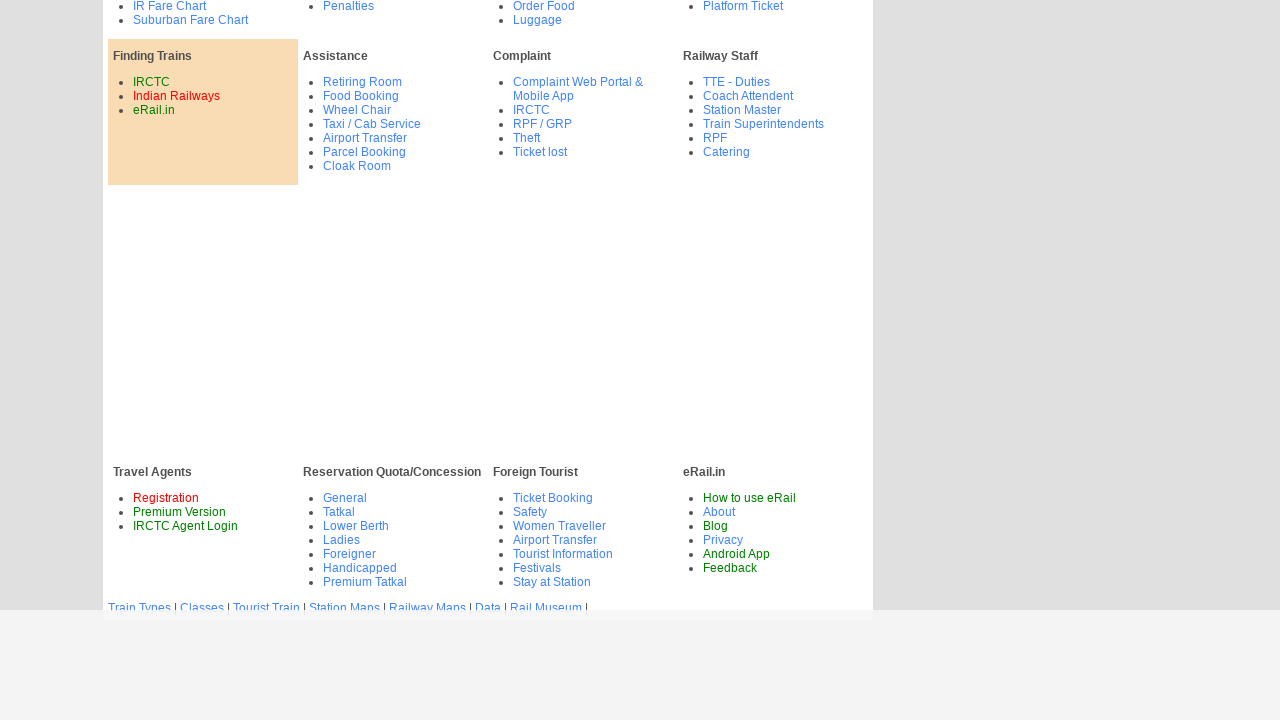

Retrieved original window title: Indian Railways Enquiry PNR Status Live Status IRCTC Reservation Seats
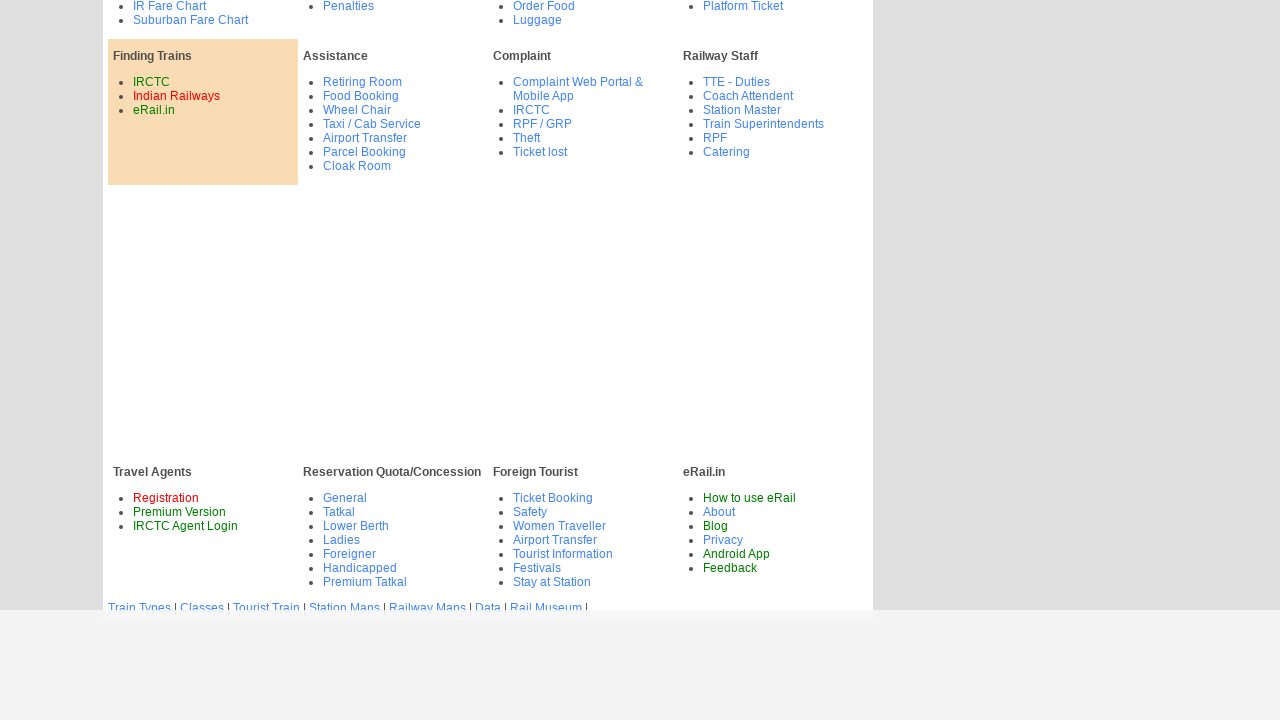

Retrieved original window URL: https://erail.in/
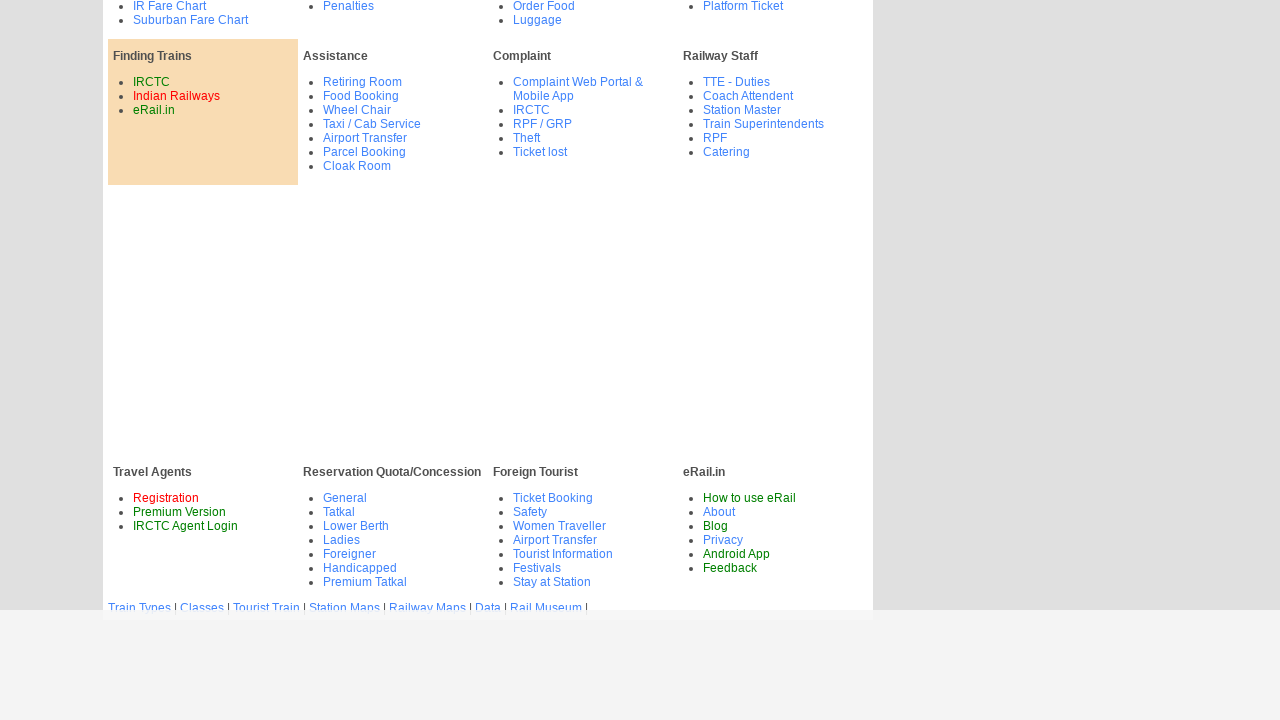

Retrieved new window title: Welcome to Indian Railway Passenger Reservation Enquiry
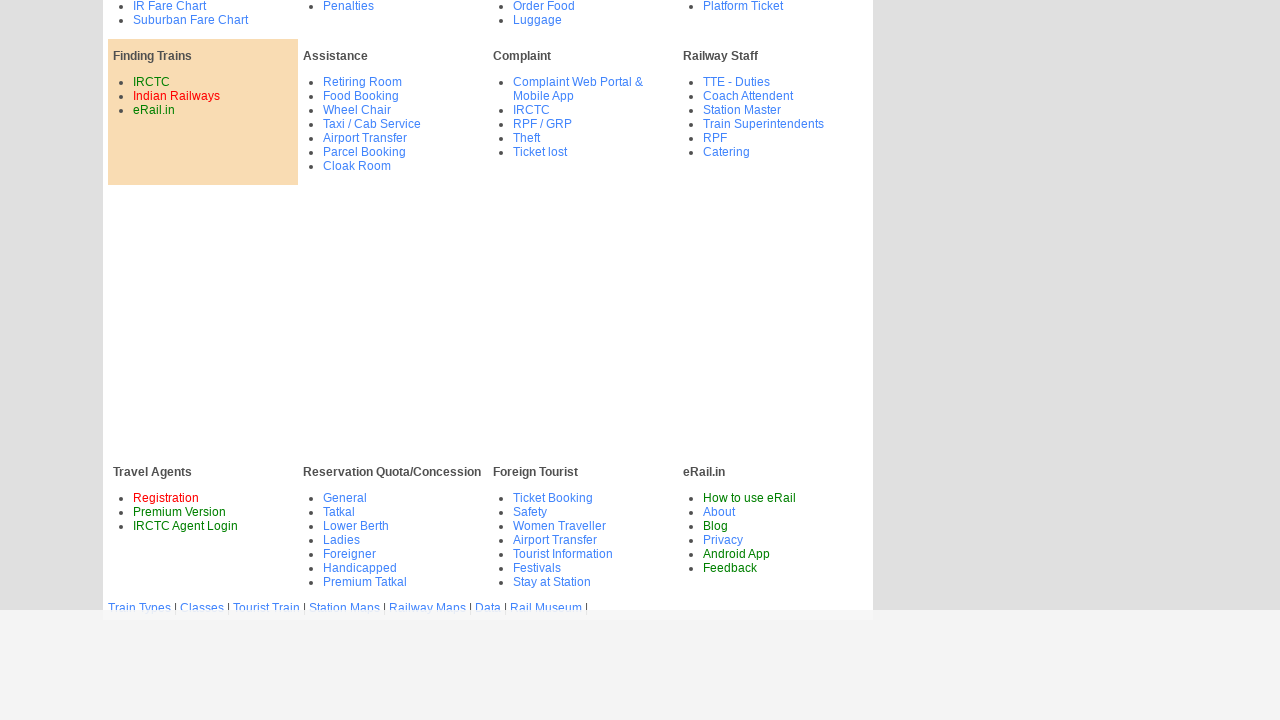

Retrieved new window URL: https://www.indianrail.gov.in/enquiry/StaticPages/StaticEnquiry.jsp?StaticPage=index.html
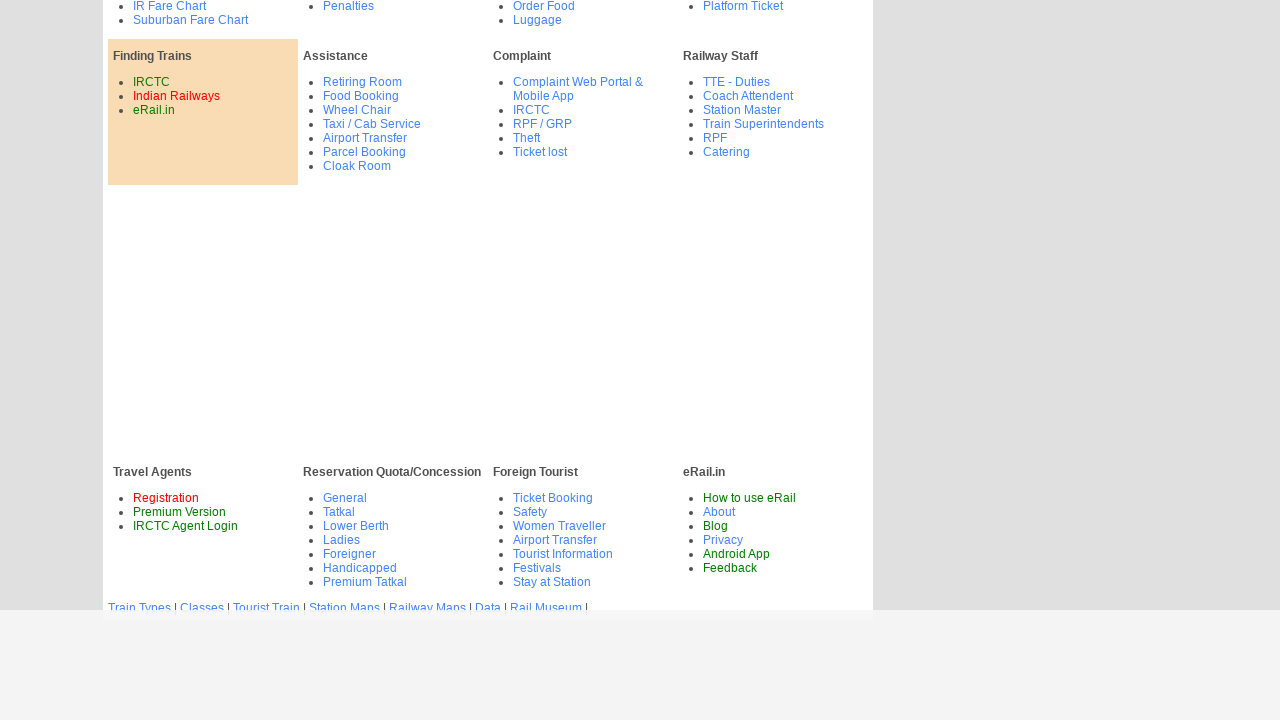

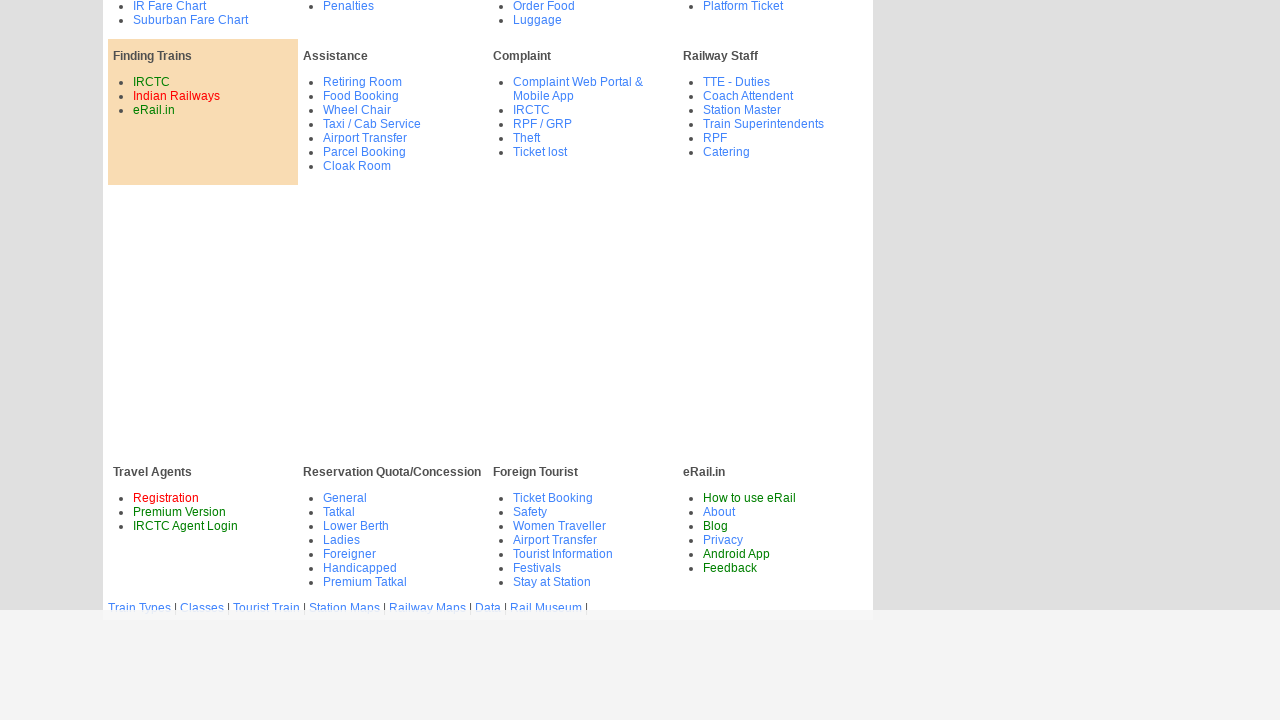